Tests radio button selection and verifies that a dropdown element becomes enabled or disabled based on which radio option is selected (yes enables dropdown, no disables it)

Starting URL: http://www.plus2net.com/javascript_tutorial/listbox-disabled-demo.php

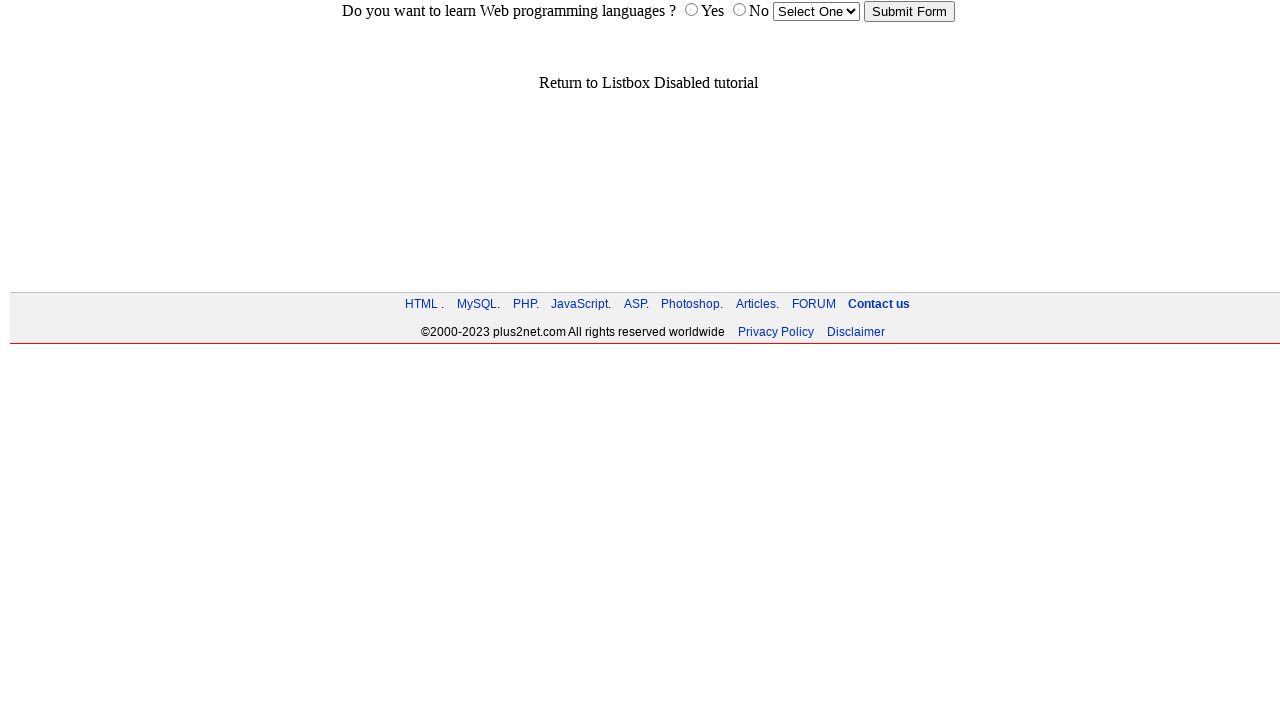

Clicked 'yes' radio button at (691, 10) on [name='choice'][value='yes']
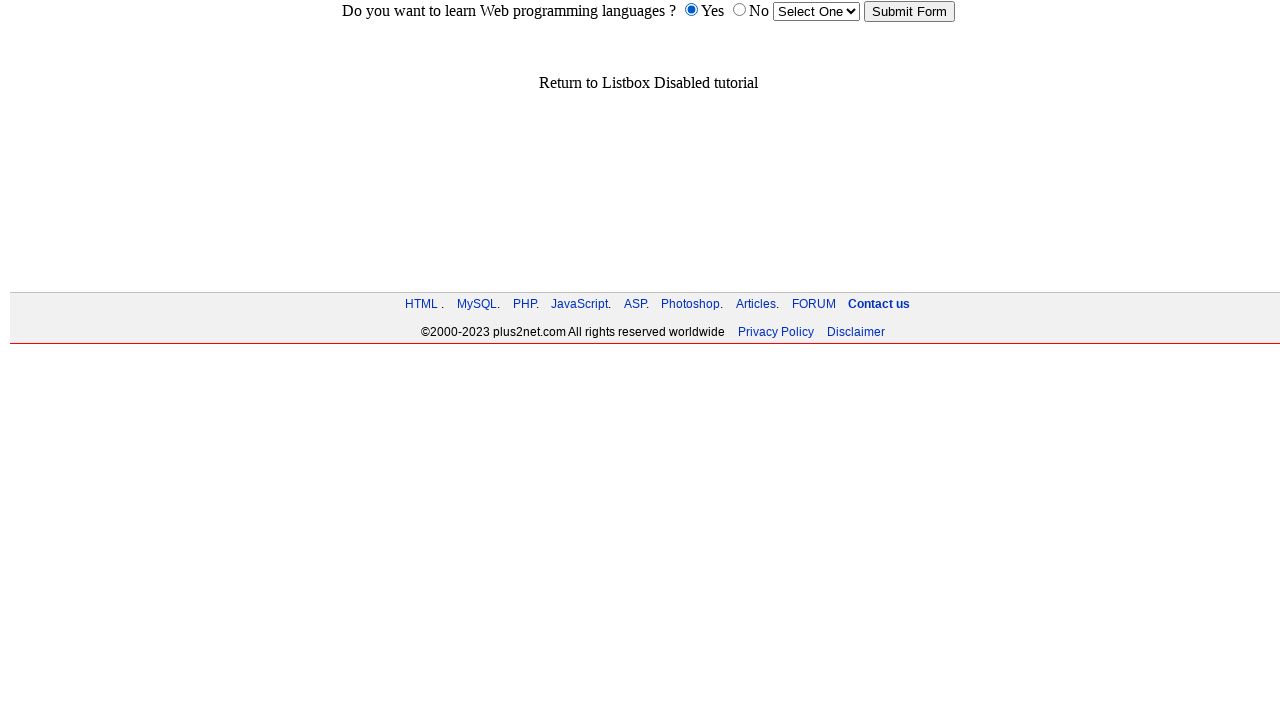

Verified dropdown is enabled after selecting 'yes'
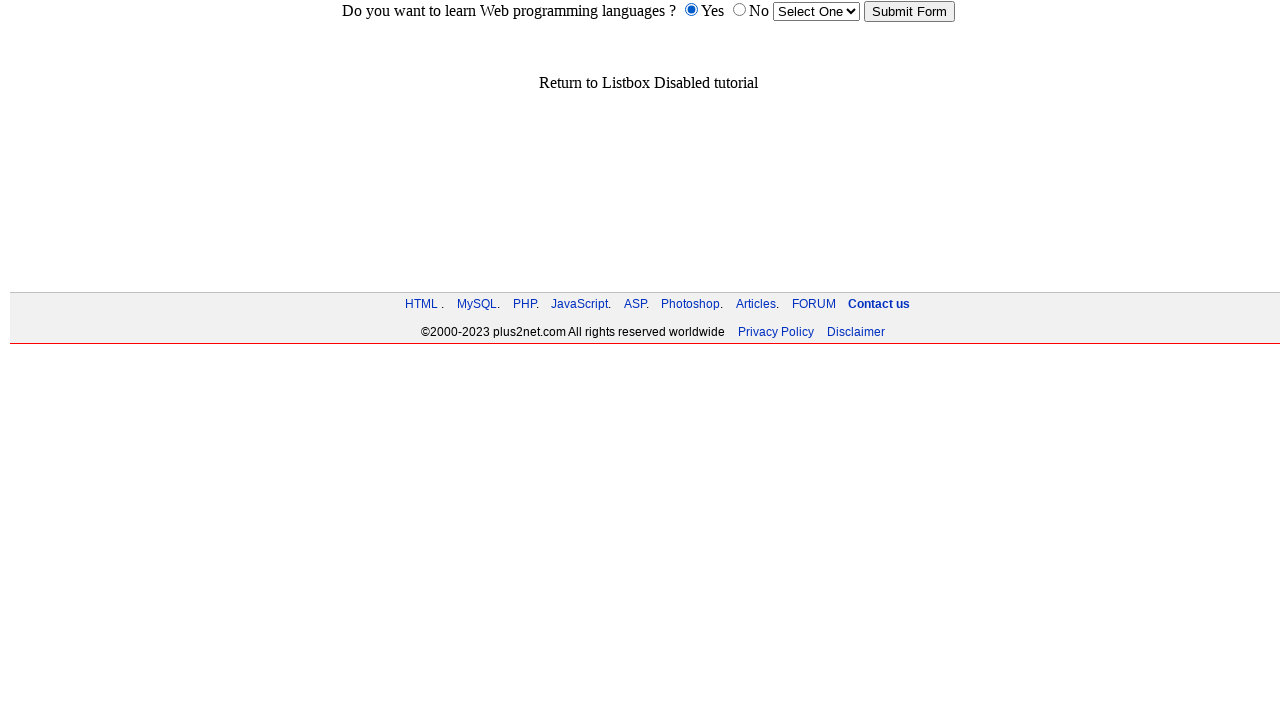

Clicked 'no' radio button at (739, 10) on [name='choice'][value='no']
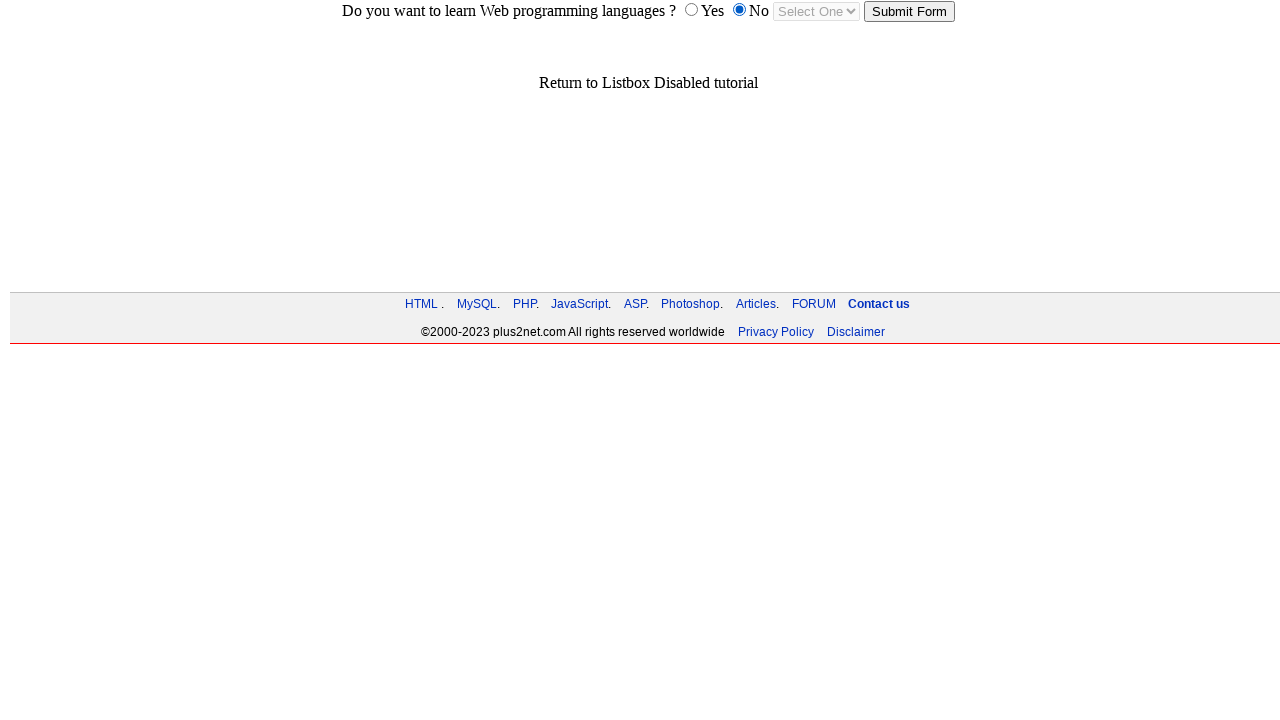

Verified dropdown is disabled after selecting 'no'
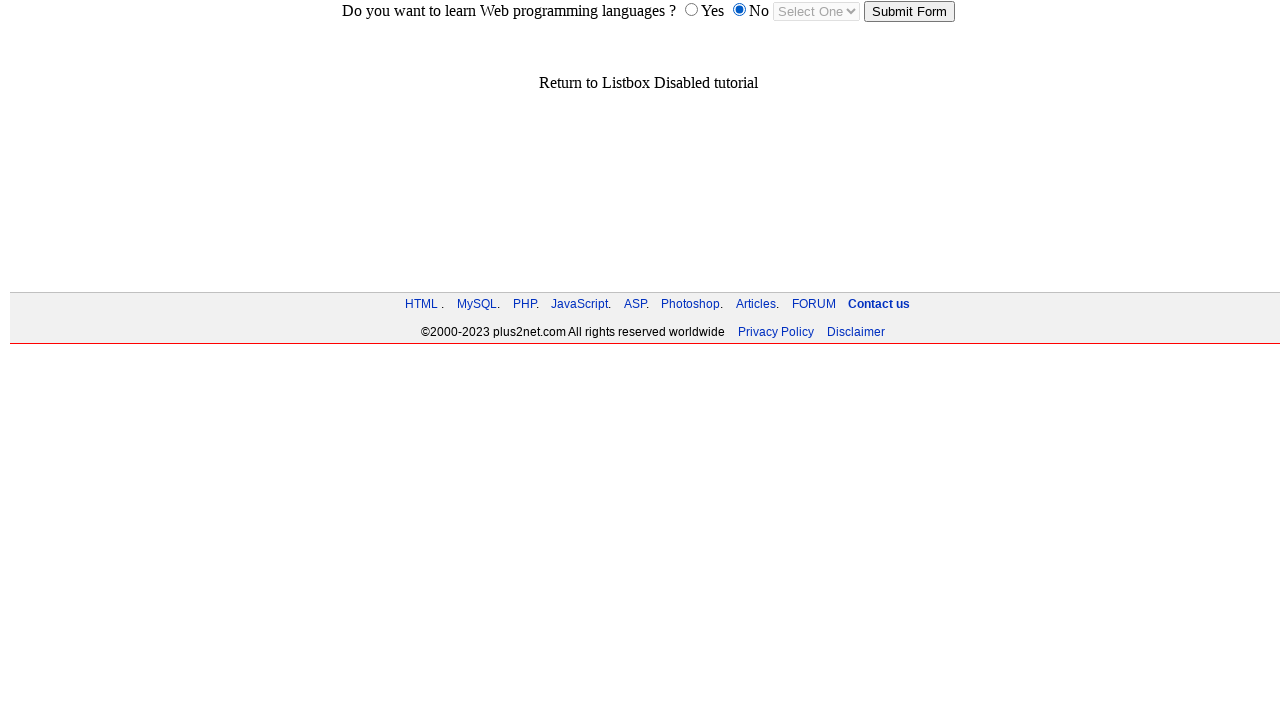

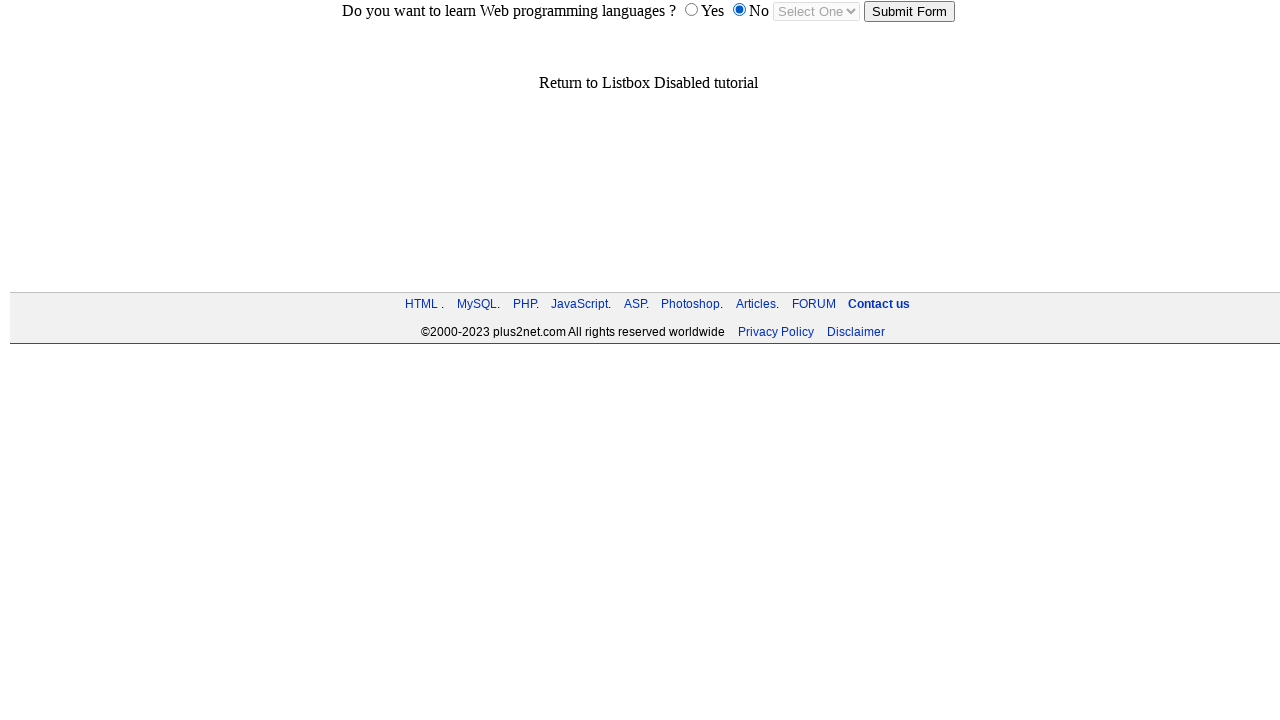